Tests draggable functionality by dragging an element to a new position on the page.

Starting URL: https://demoqa.com/dragabble

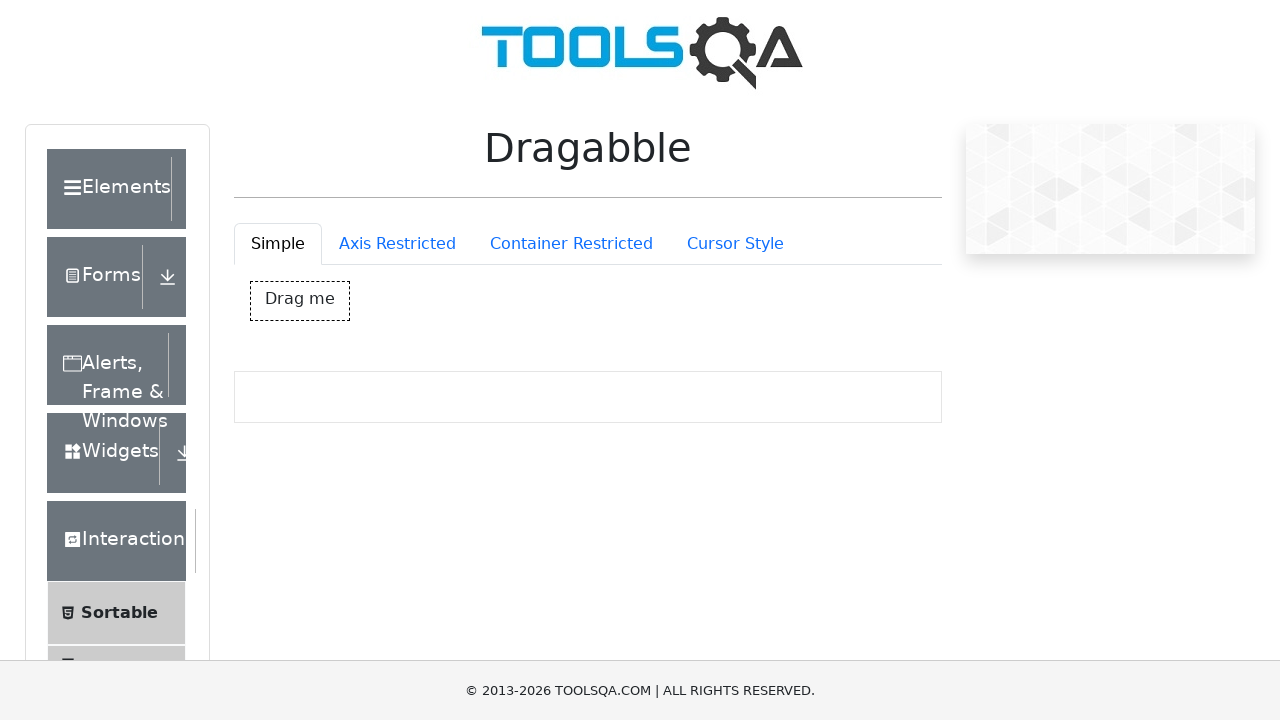

Waited for draggable element (#dragBox) to load
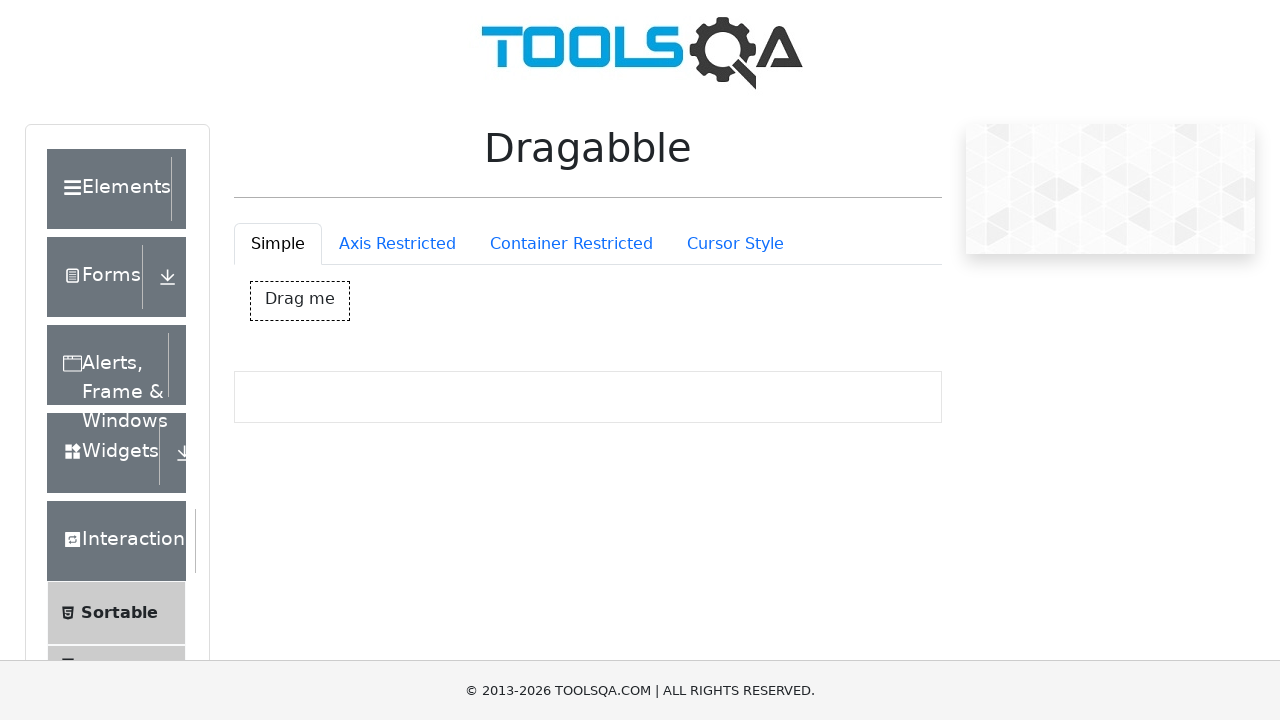

Located the draggable element (#dragBox)
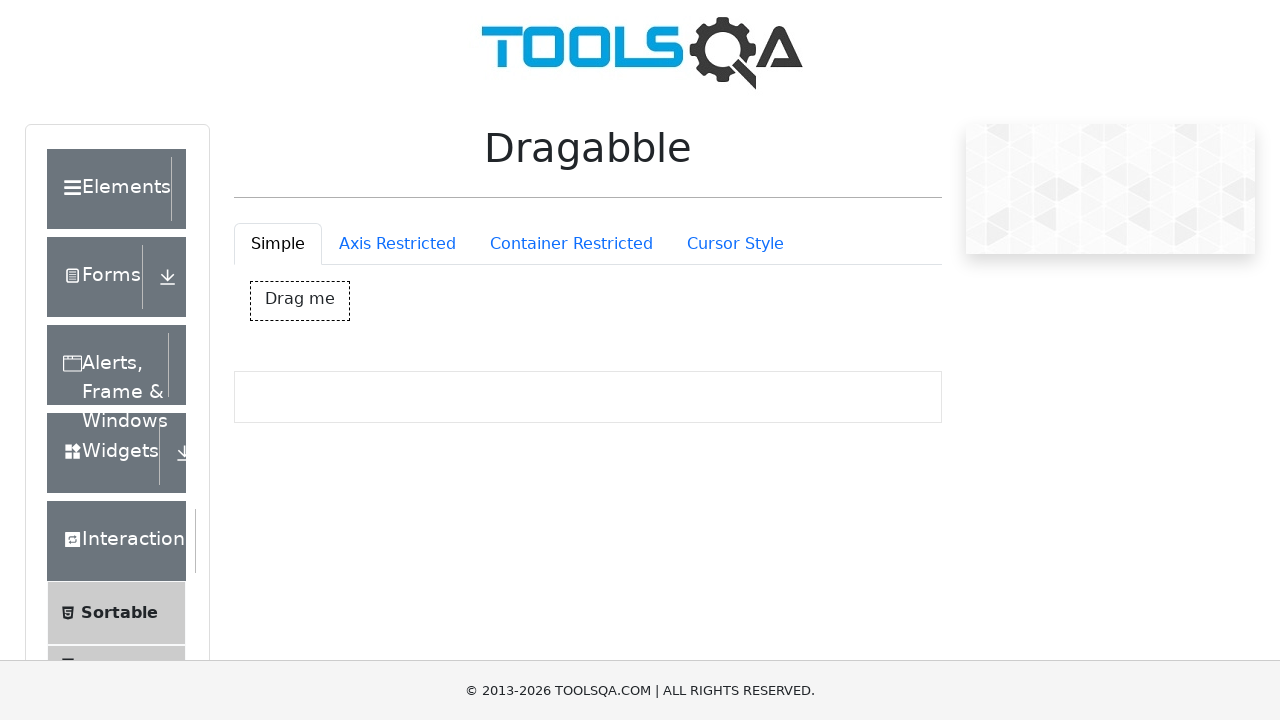

Retrieved bounding box of draggable element
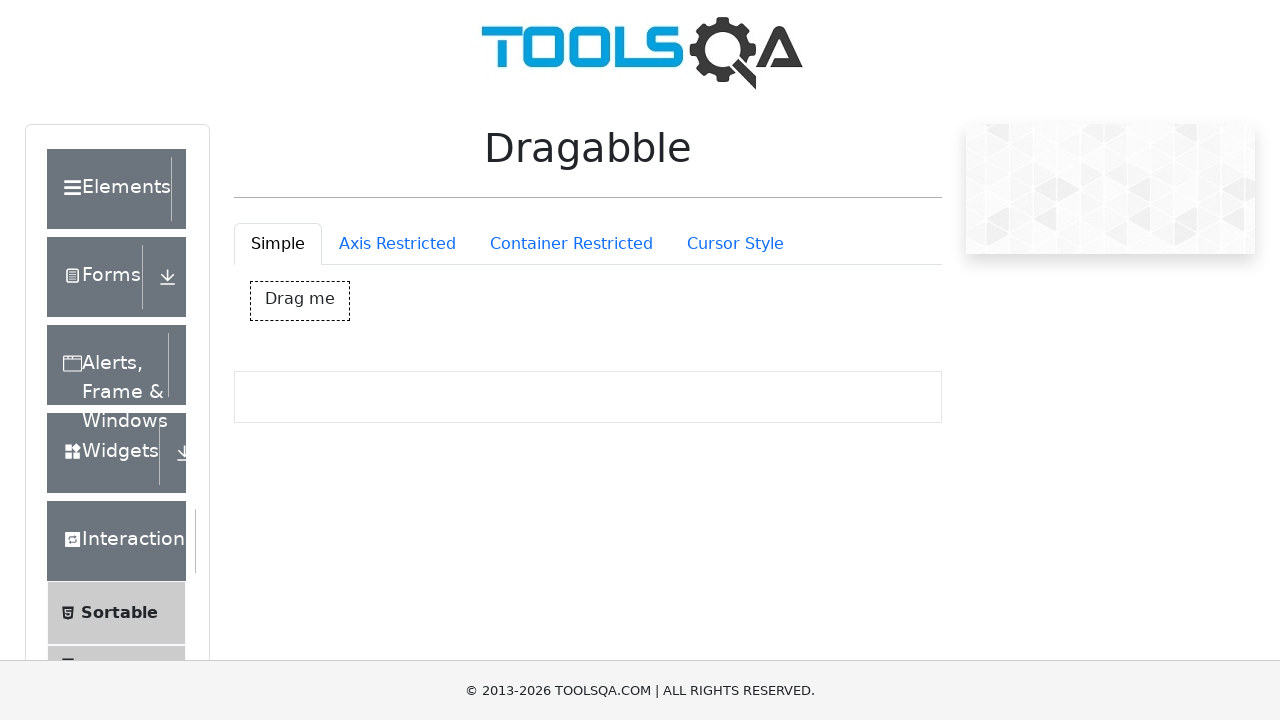

Moved mouse to center of draggable element at (300, 301)
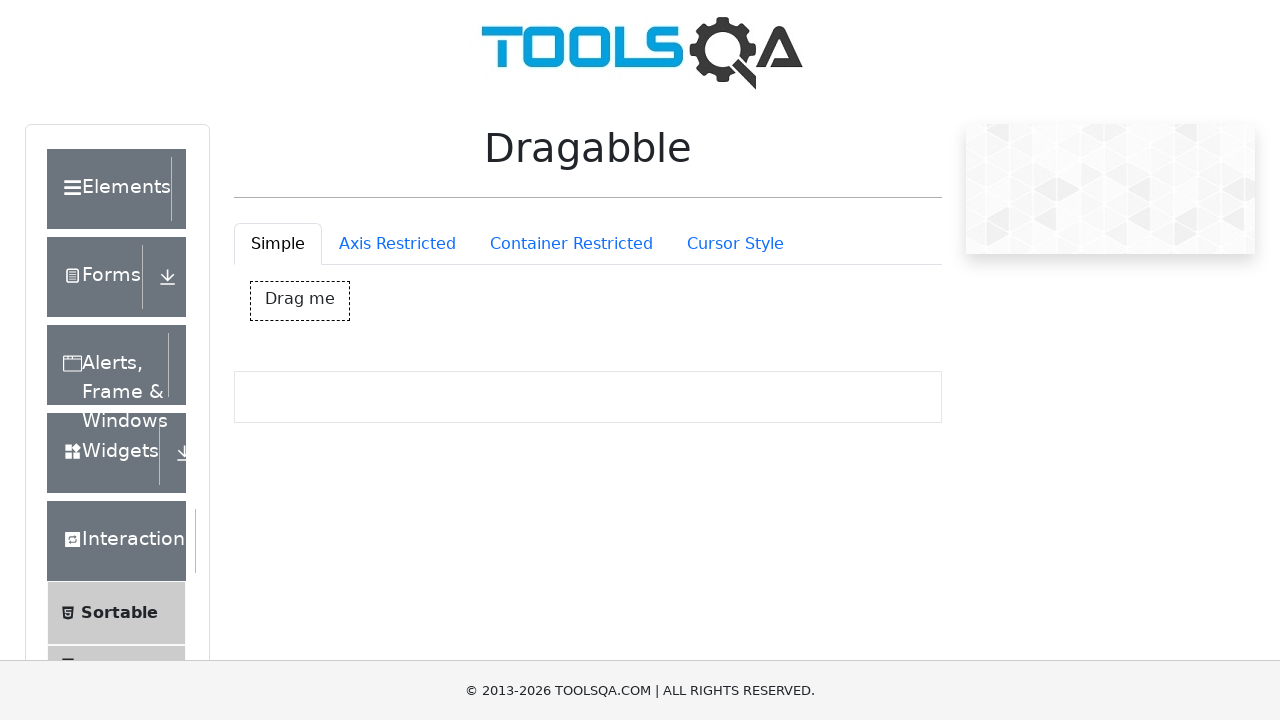

Pressed mouse button down on draggable element at (300, 301)
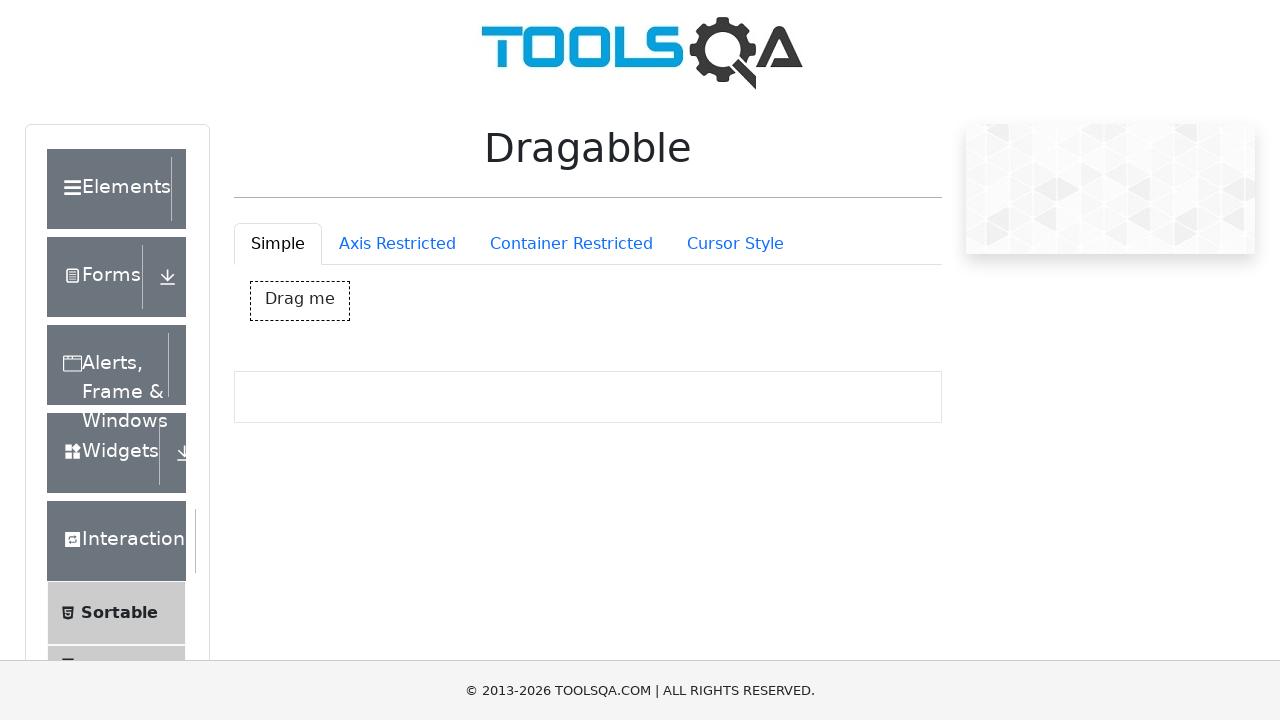

Dragged element by offset (50, 50) pixels at (350, 351)
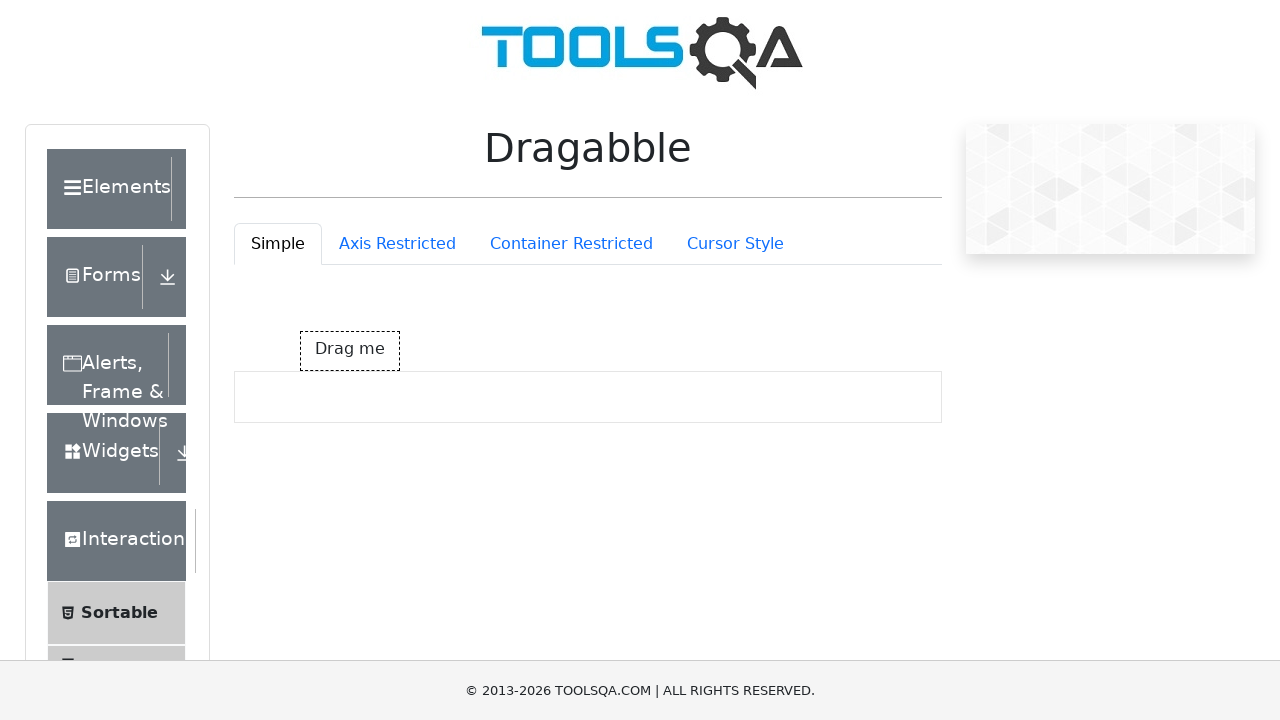

Released mouse button to complete drag at (350, 351)
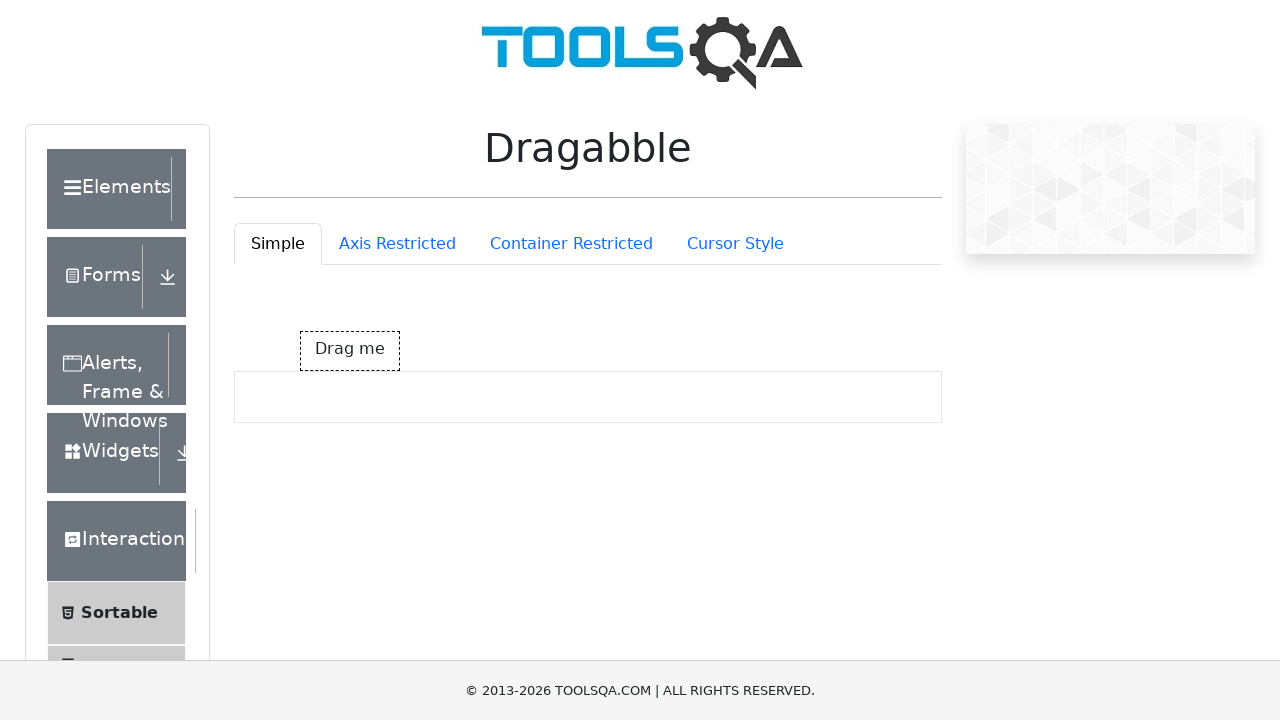

Waited 1 second to verify drag operation completed
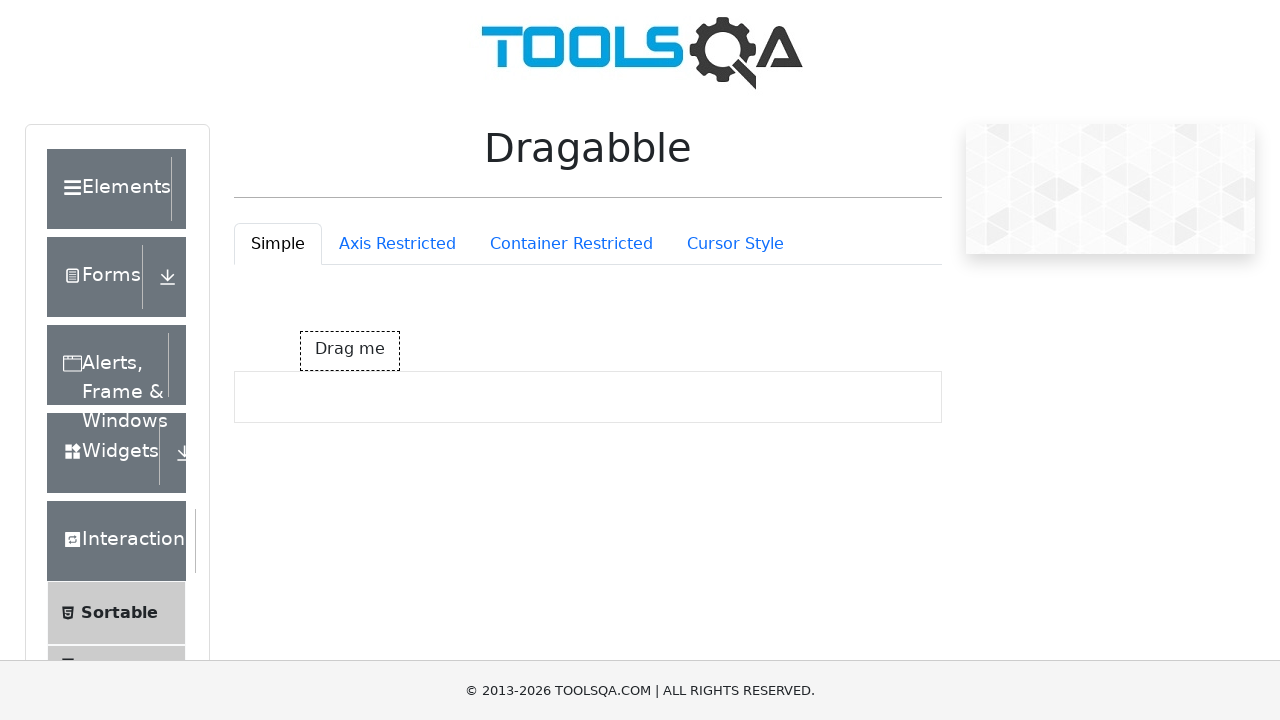

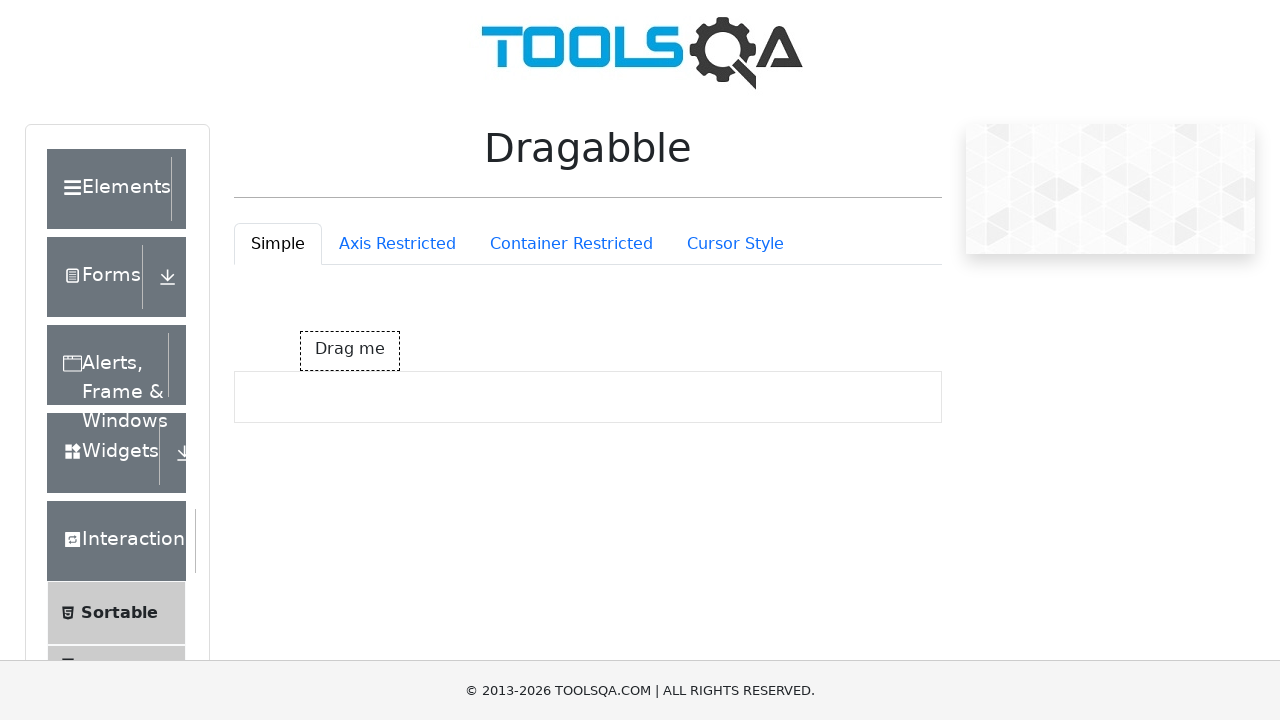